Tests dropdown selection by finding all options, iterating through them to click "Option 1", then verifying the selection was made correctly.

Starting URL: http://the-internet.herokuapp.com/dropdown

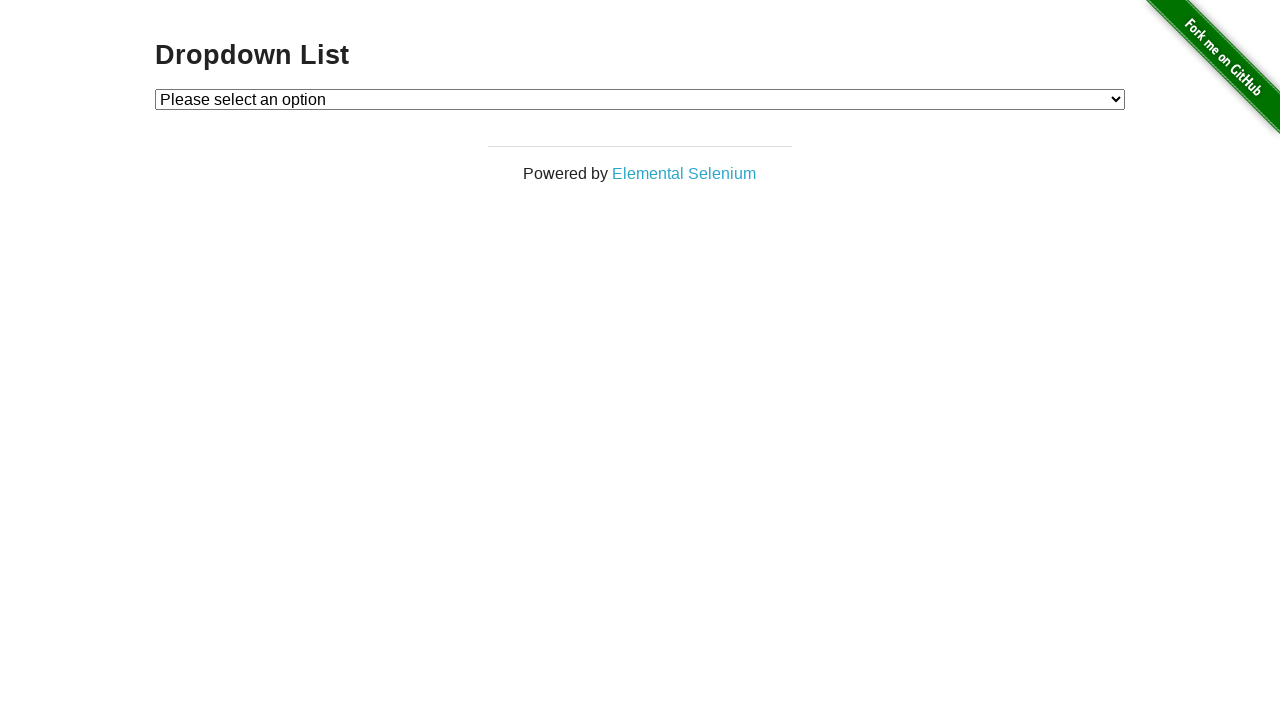

Waited for dropdown to be present
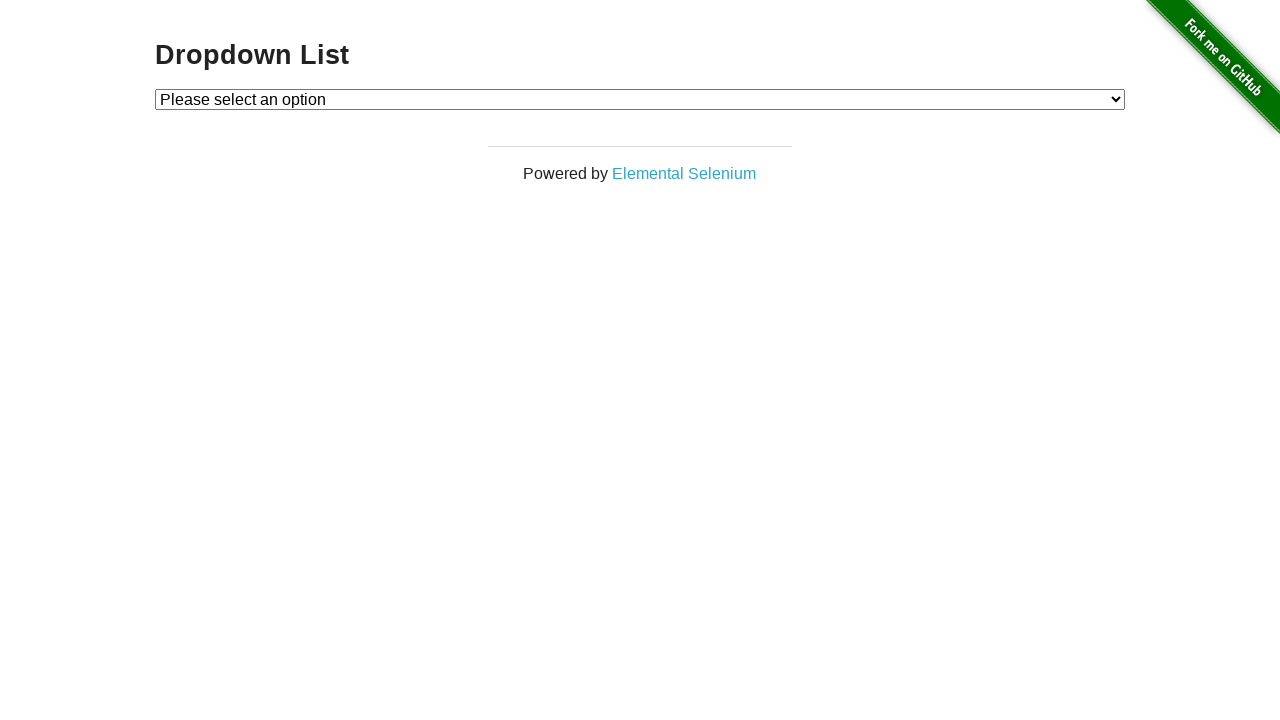

Selected 'Option 1' from dropdown on #dropdown
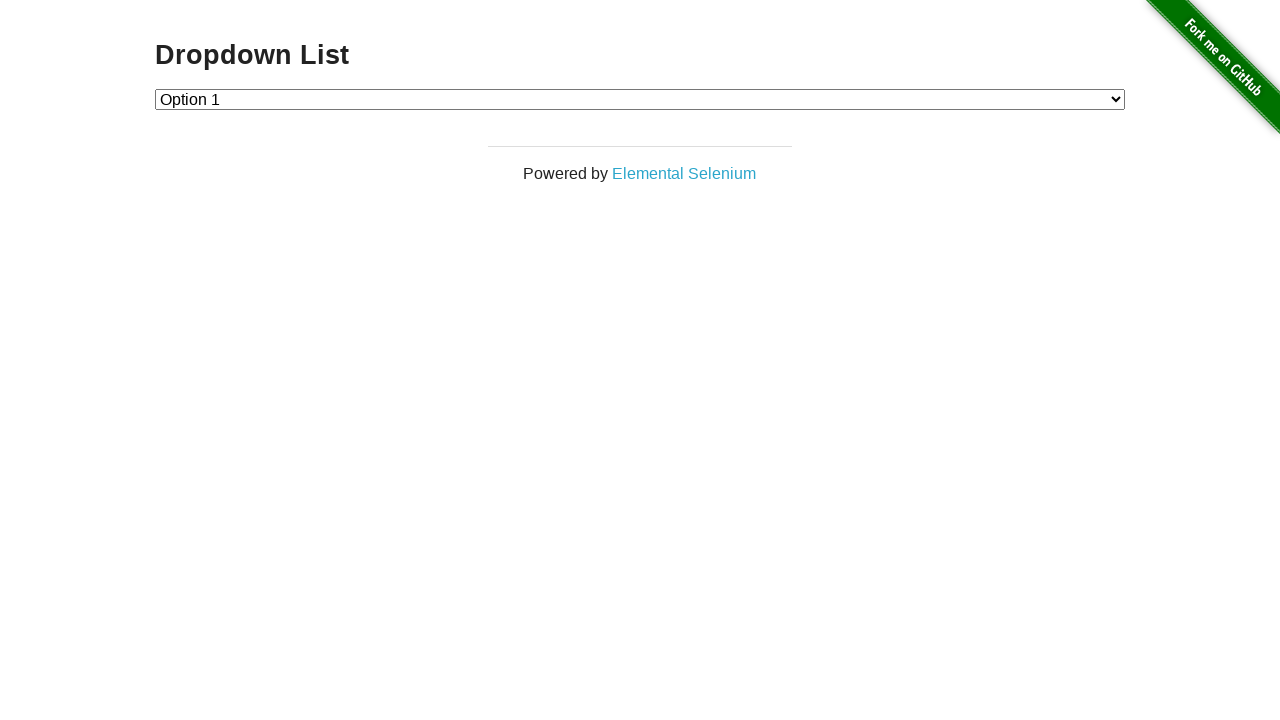

Retrieved selected dropdown value
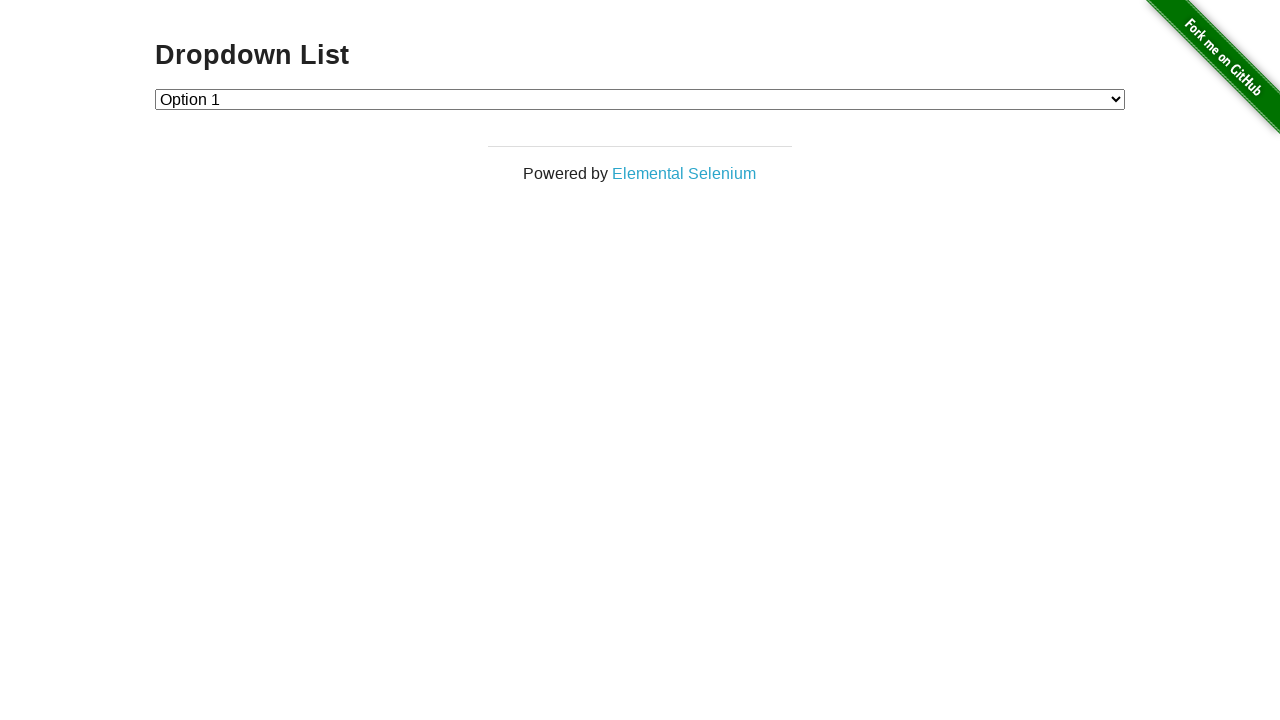

Verified that dropdown value is '1'
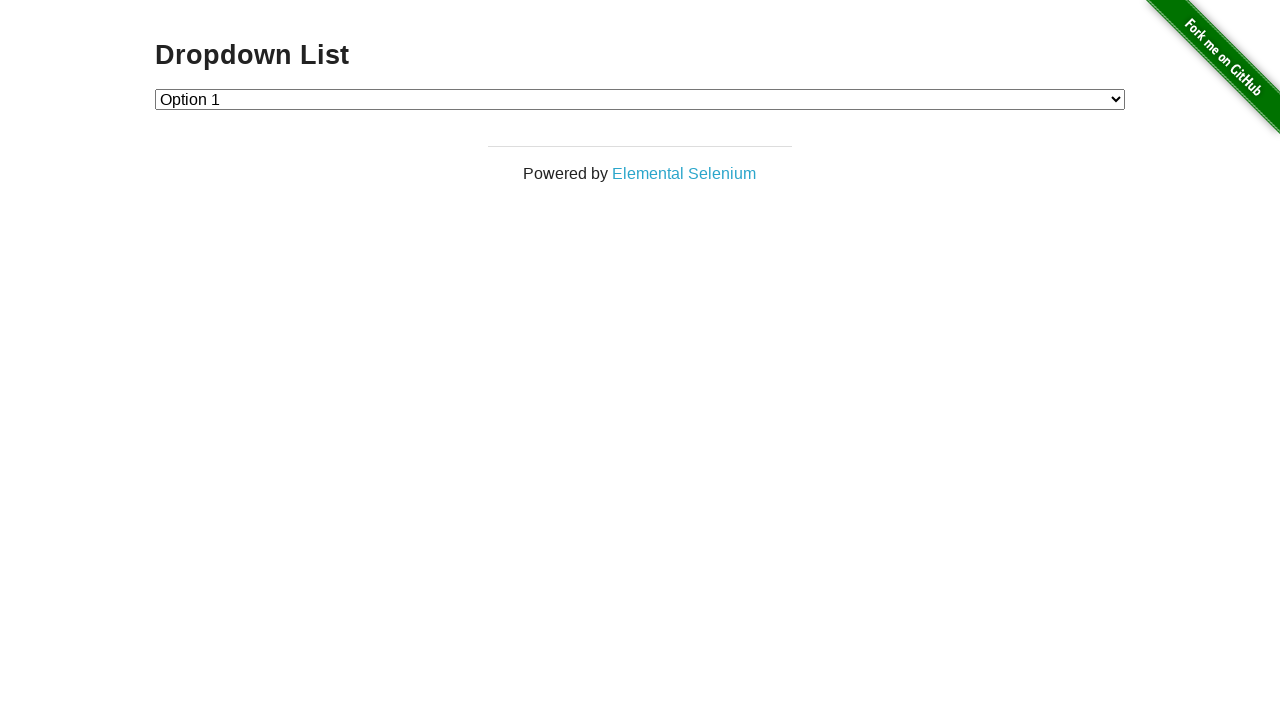

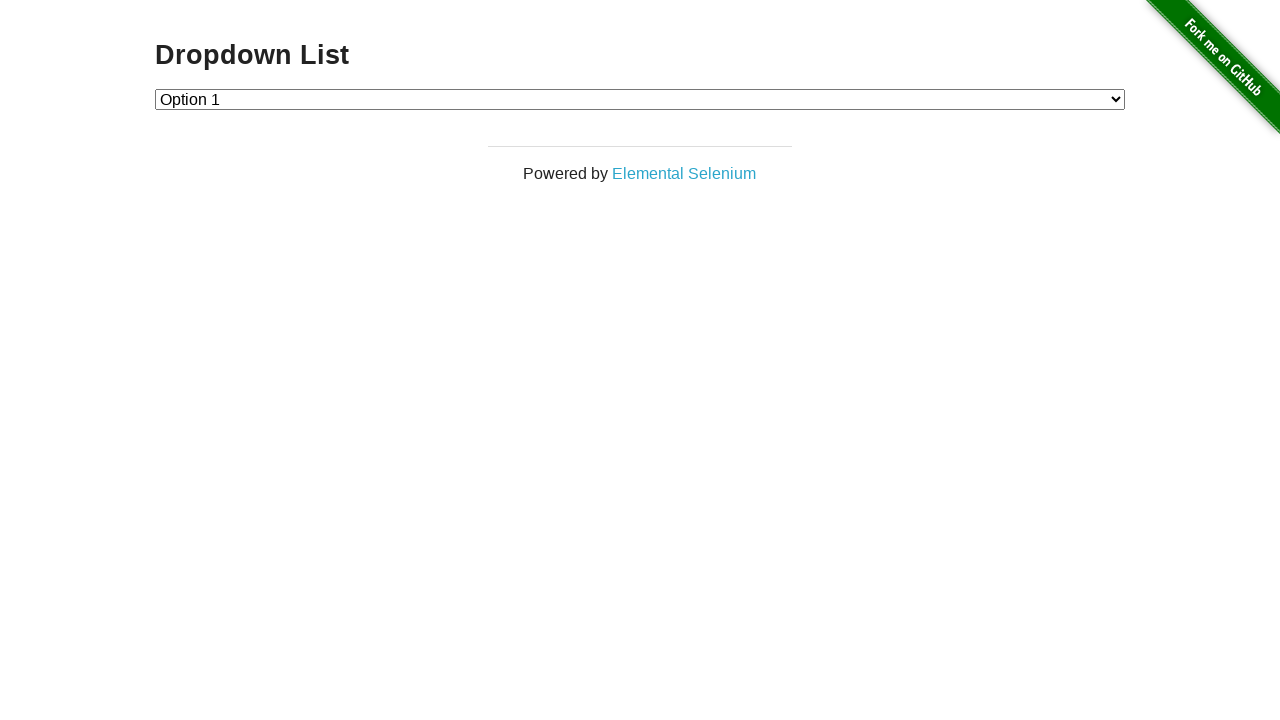